Navigates to a course page and waits for the page content to load

Starting URL: https://www.umeh.top/course/GEGA1006

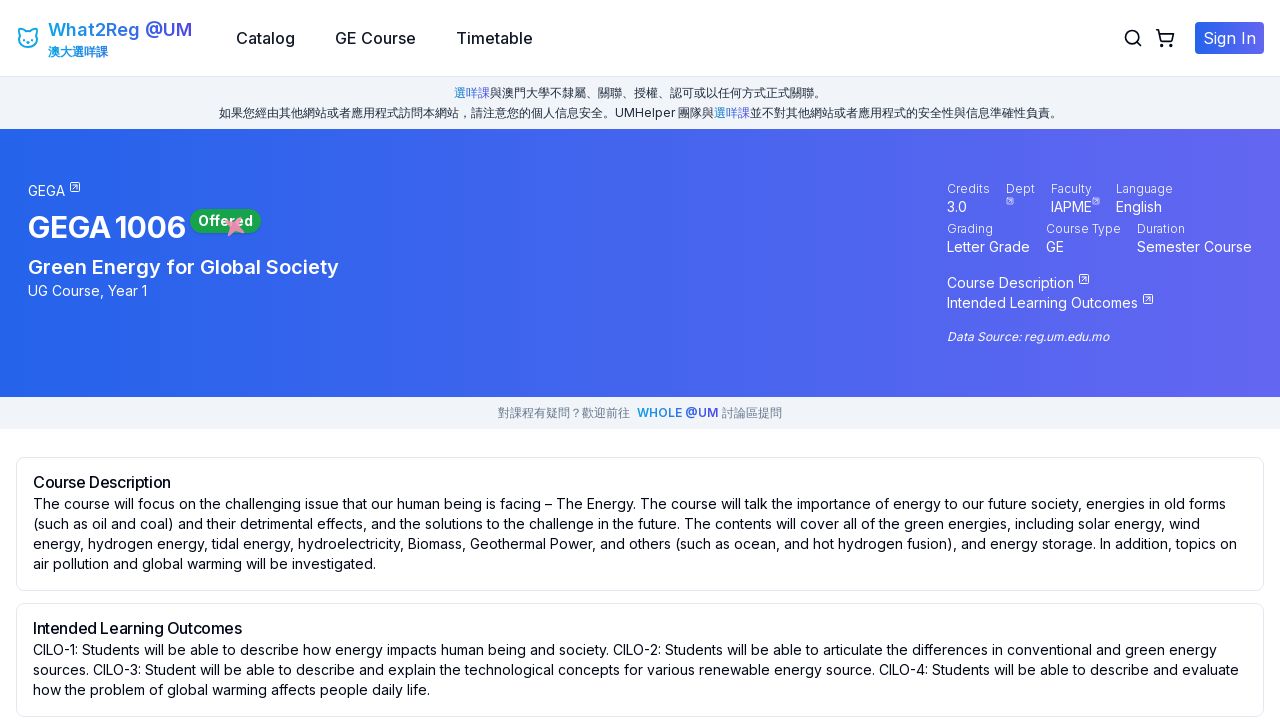

Navigated to course page GEGA1006
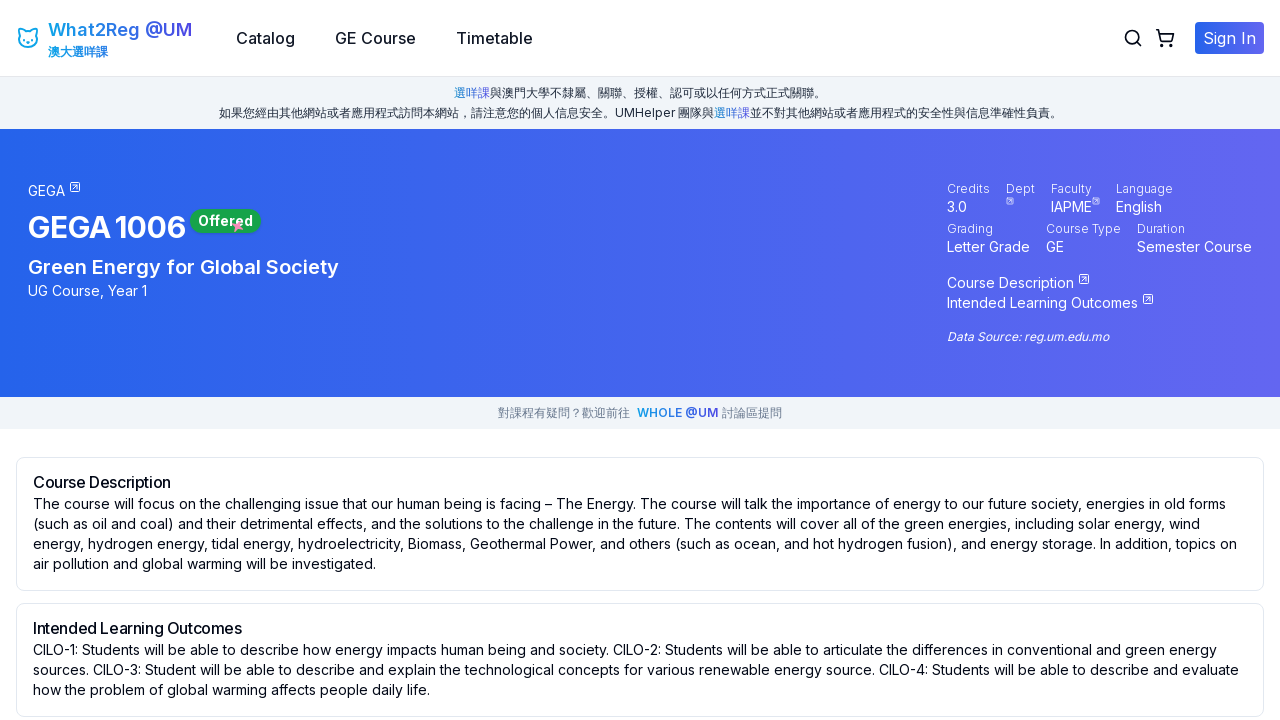

Page content loaded - div selector found
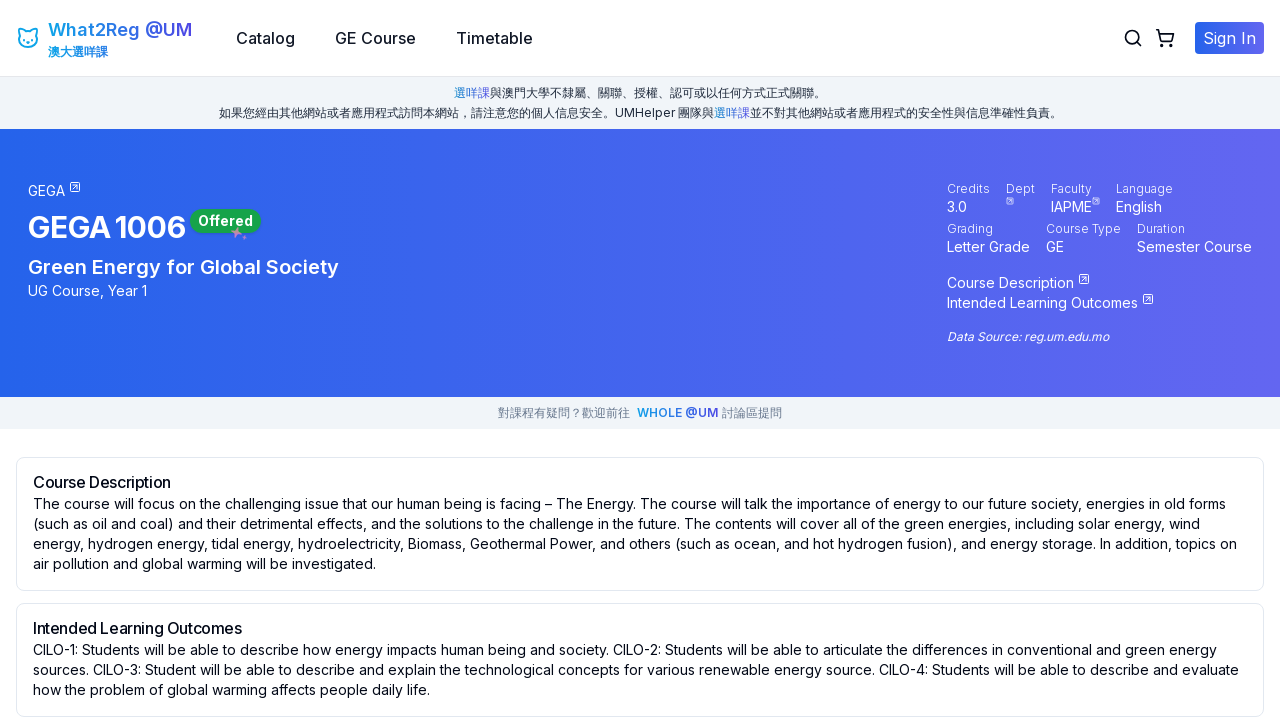

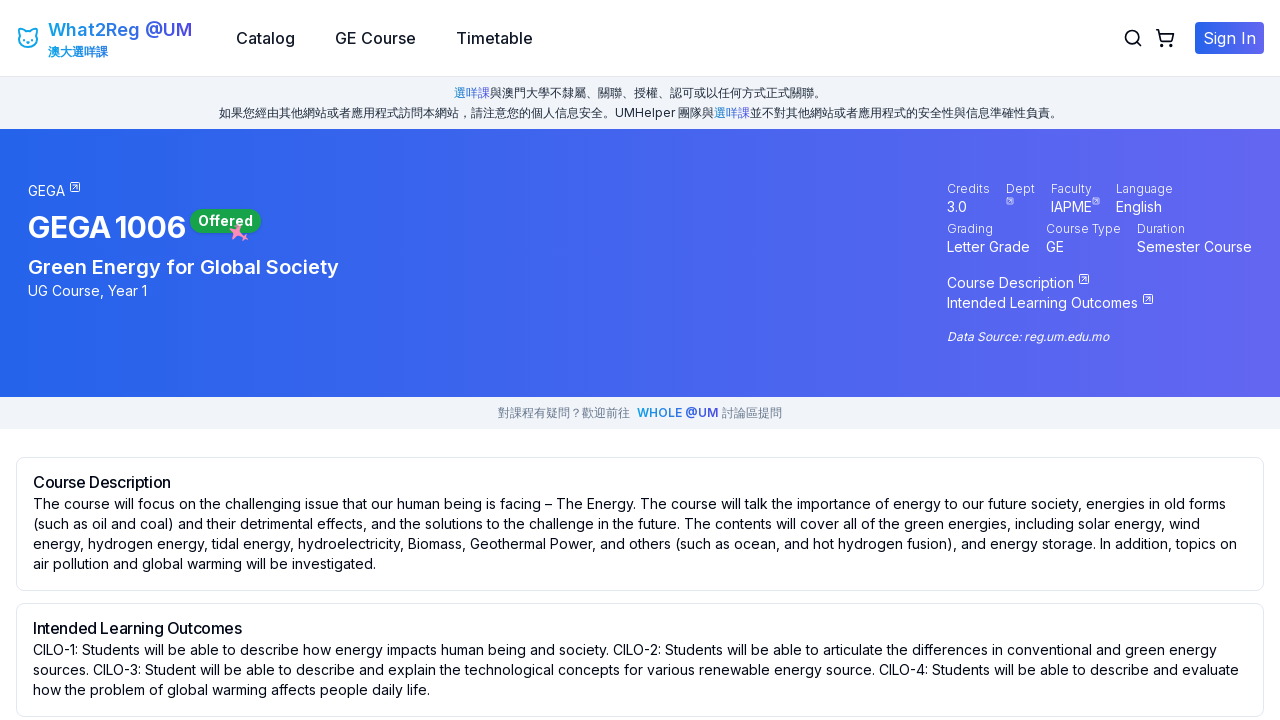